Connects to a battleship game website and starts a new game by clicking the start button, demonstrating basic game initialization workflow

Starting URL: http://en.battleship-game.org

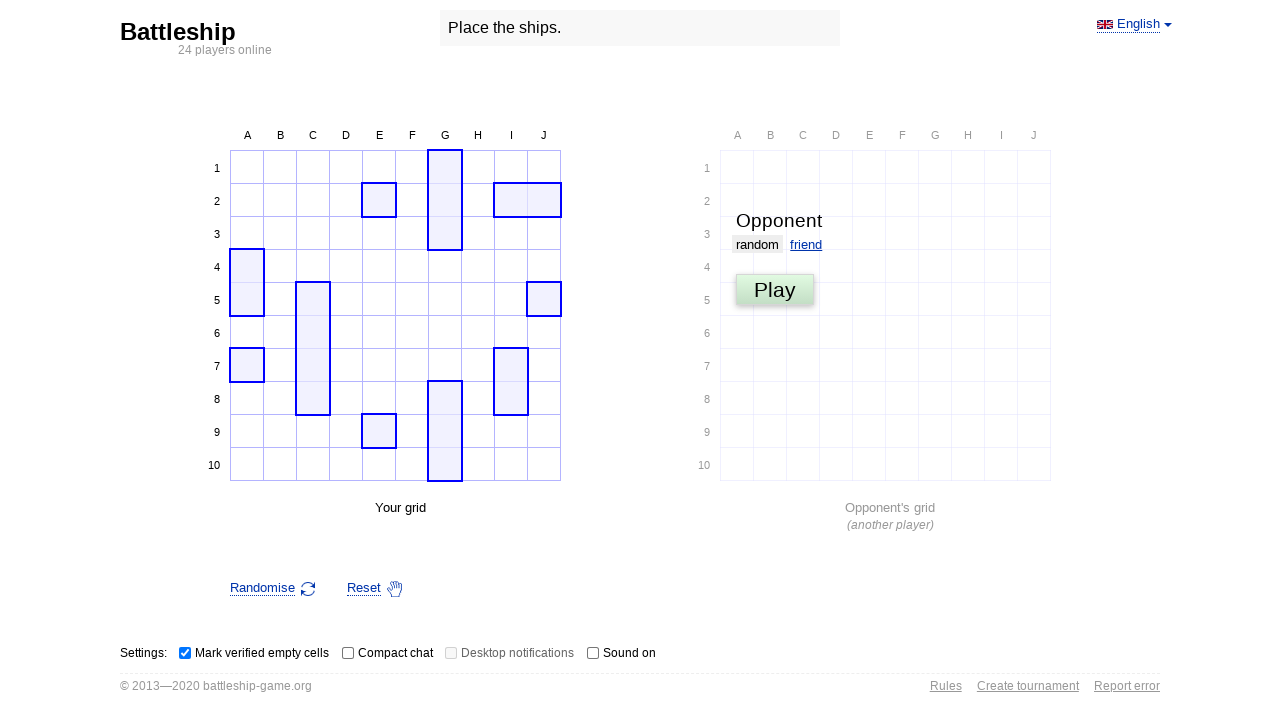

Waited for start button to load on battleship game website
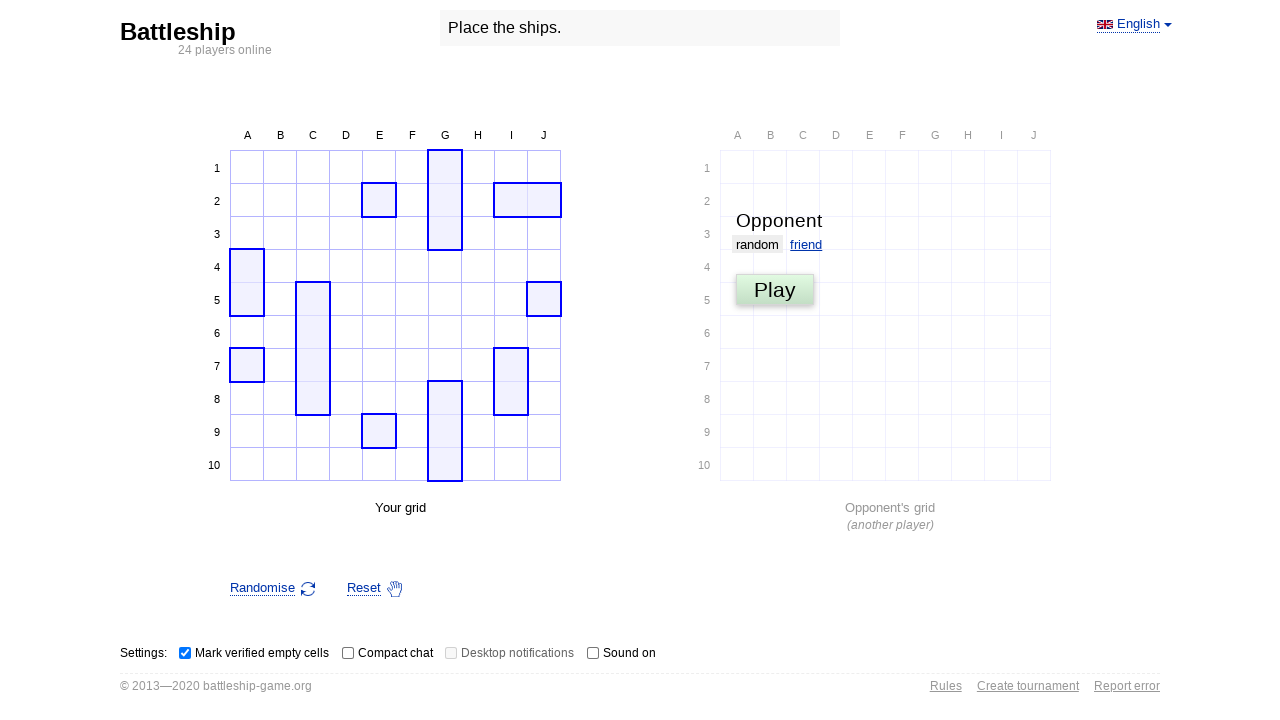

Clicked start game button to initialize new random game at (775, 290) on div.battlefield-start-button
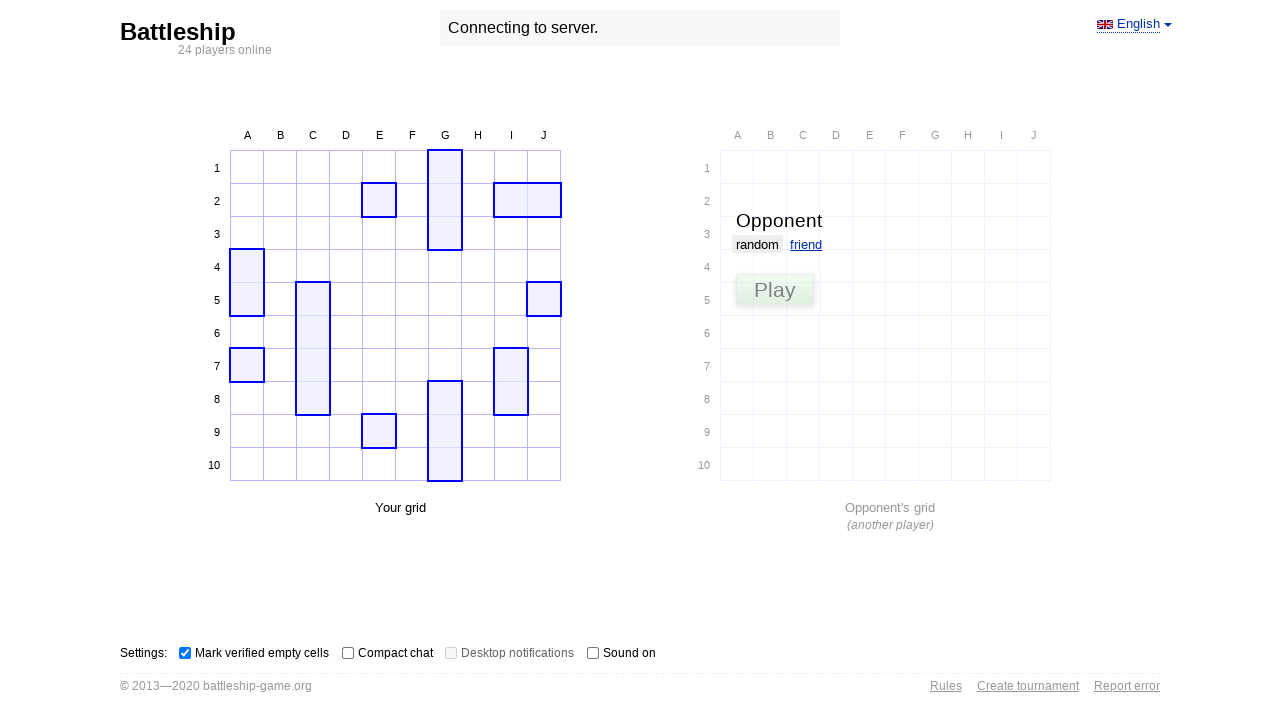

Rival battlefield appeared, game initialization complete
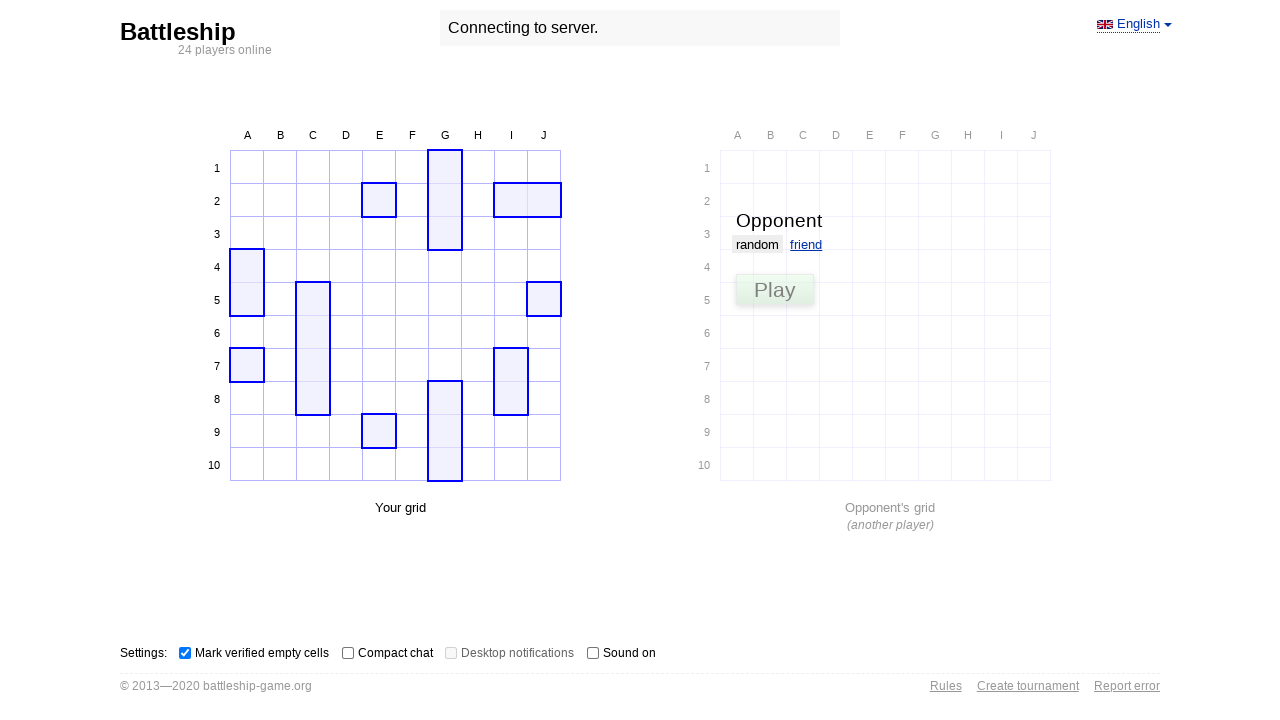

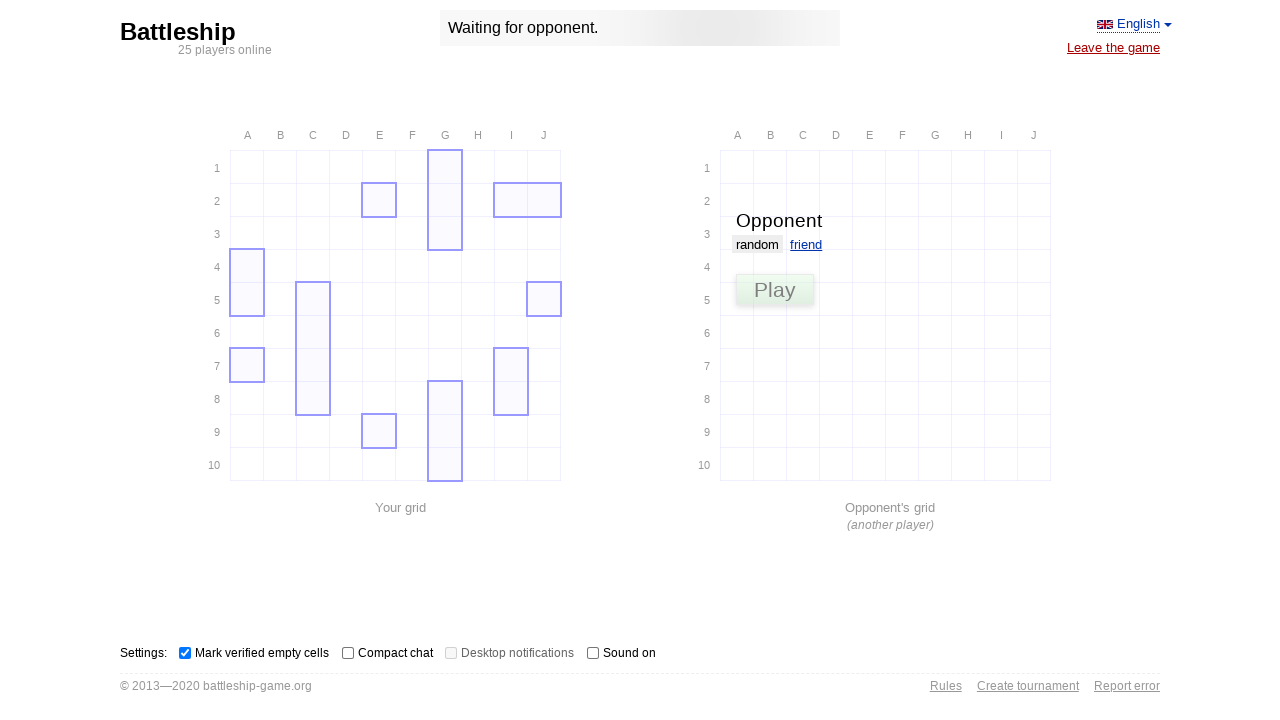